Tests table sorting functionality by clicking the first column header to sort alphabetically, then navigates through pagination to find a specific item ("Rice") in the table.

Starting URL: https://rahulshettyacademy.com/seleniumPractise/#/offers

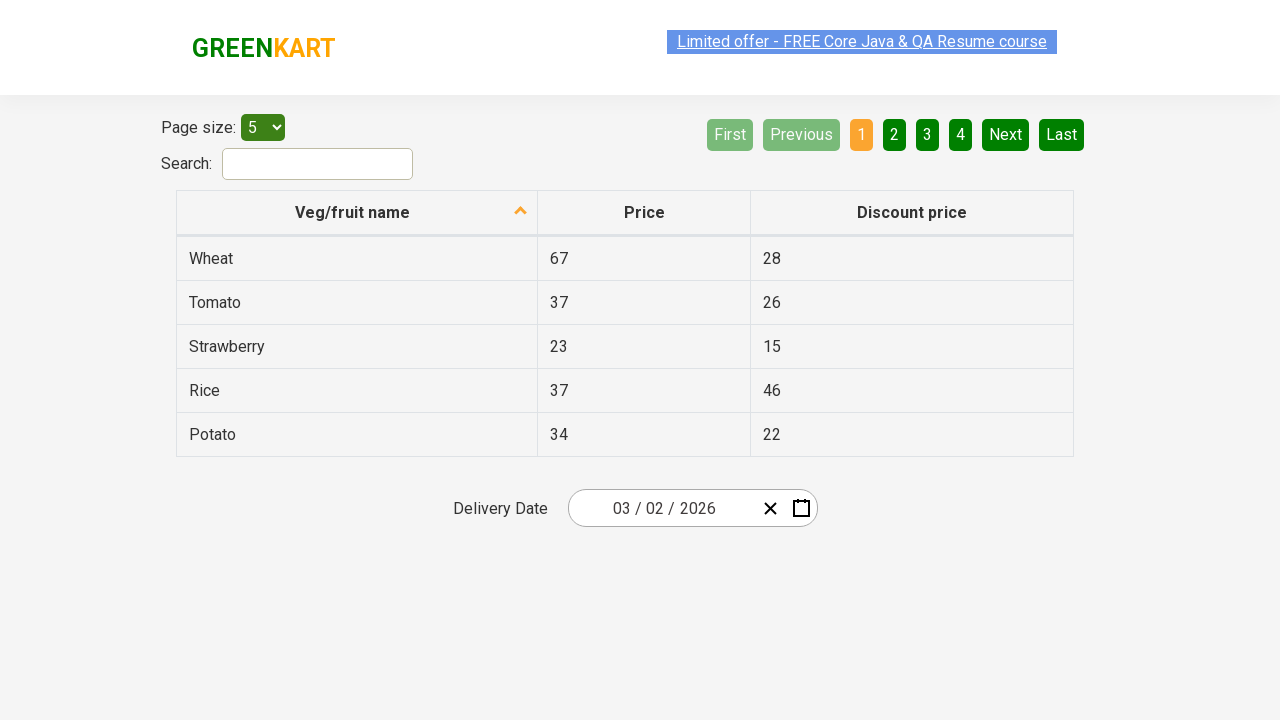

Clicked first column header to sort table at (357, 213) on xpath=//tr/th[1]
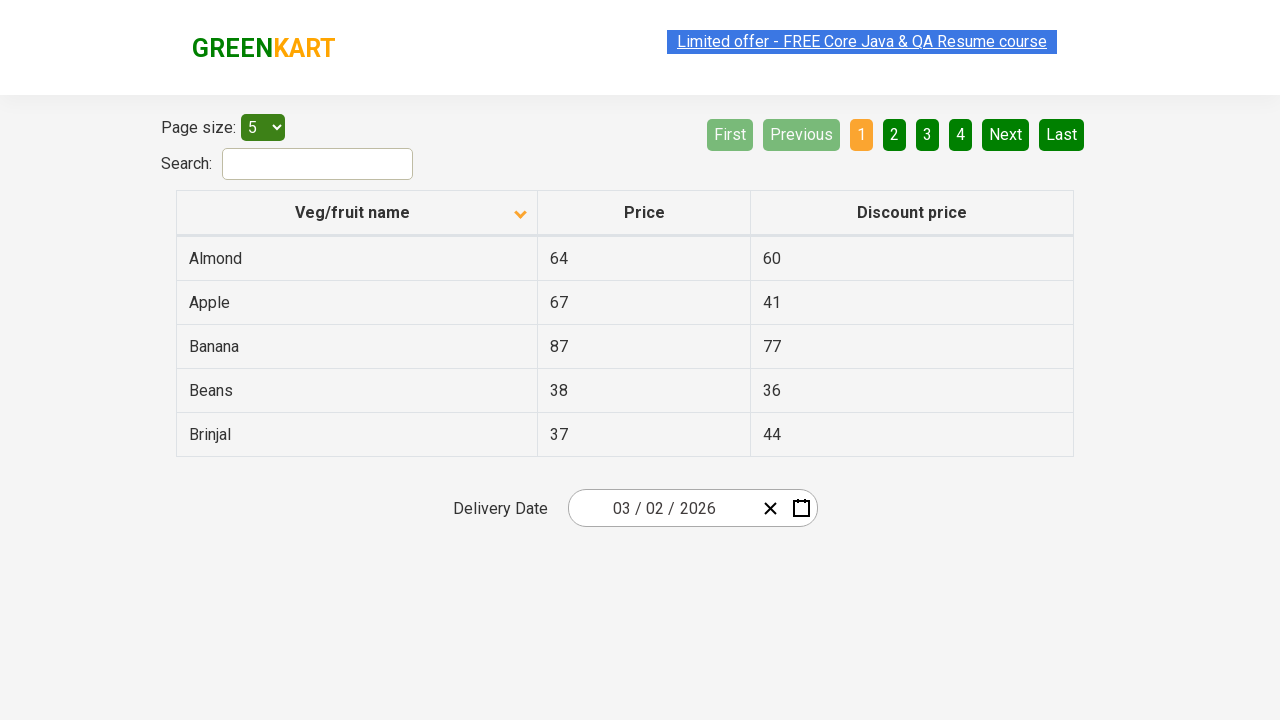

Waited for table rows to load after sorting
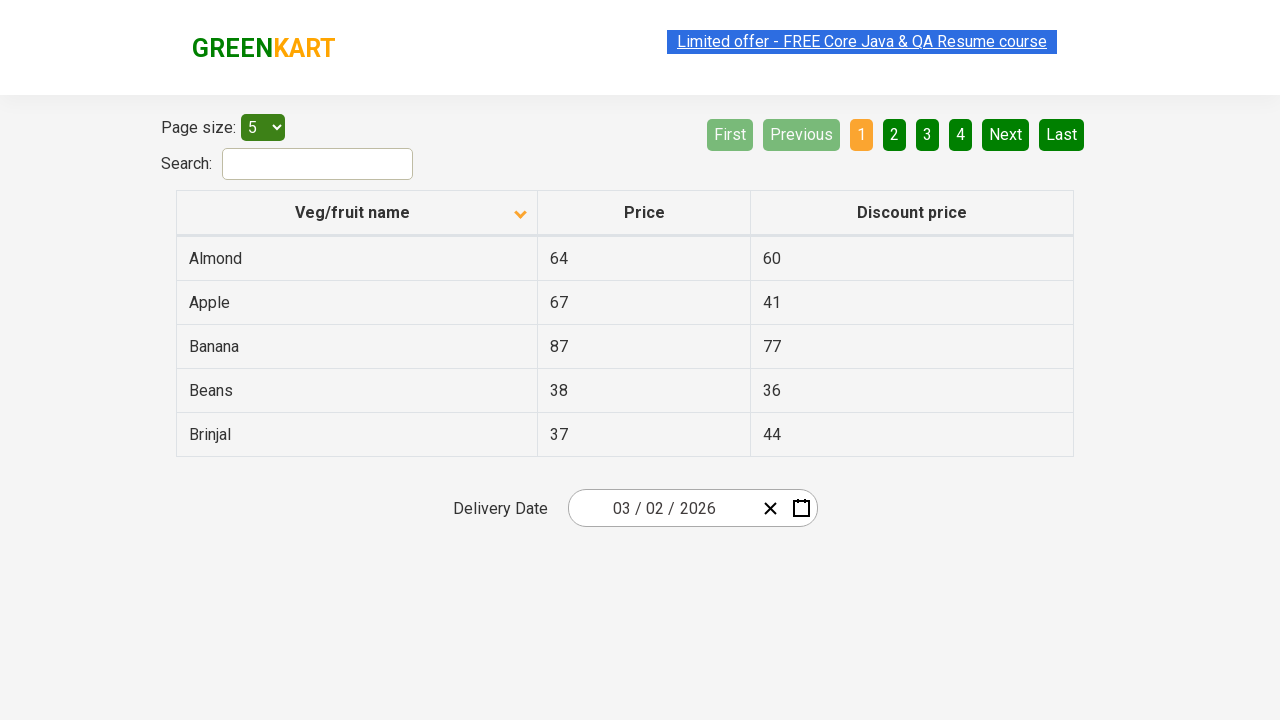

Retrieved all items from first column
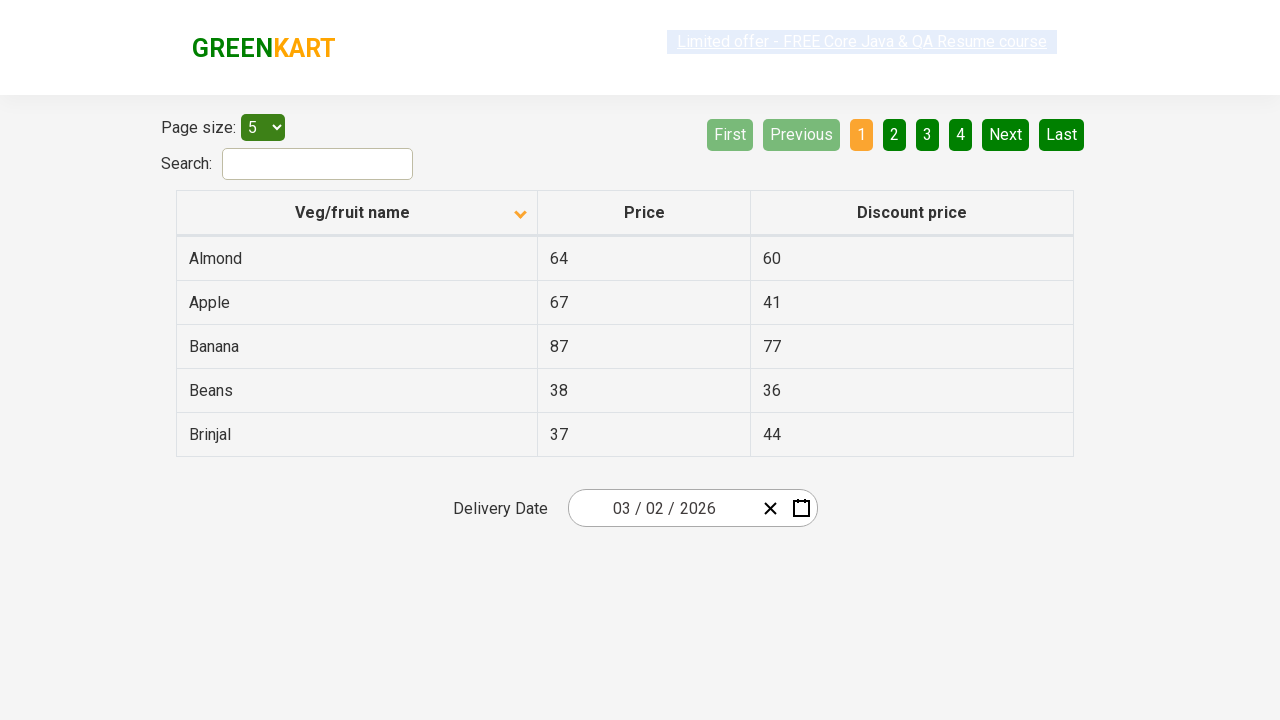

Verified table is sorted alphabetically
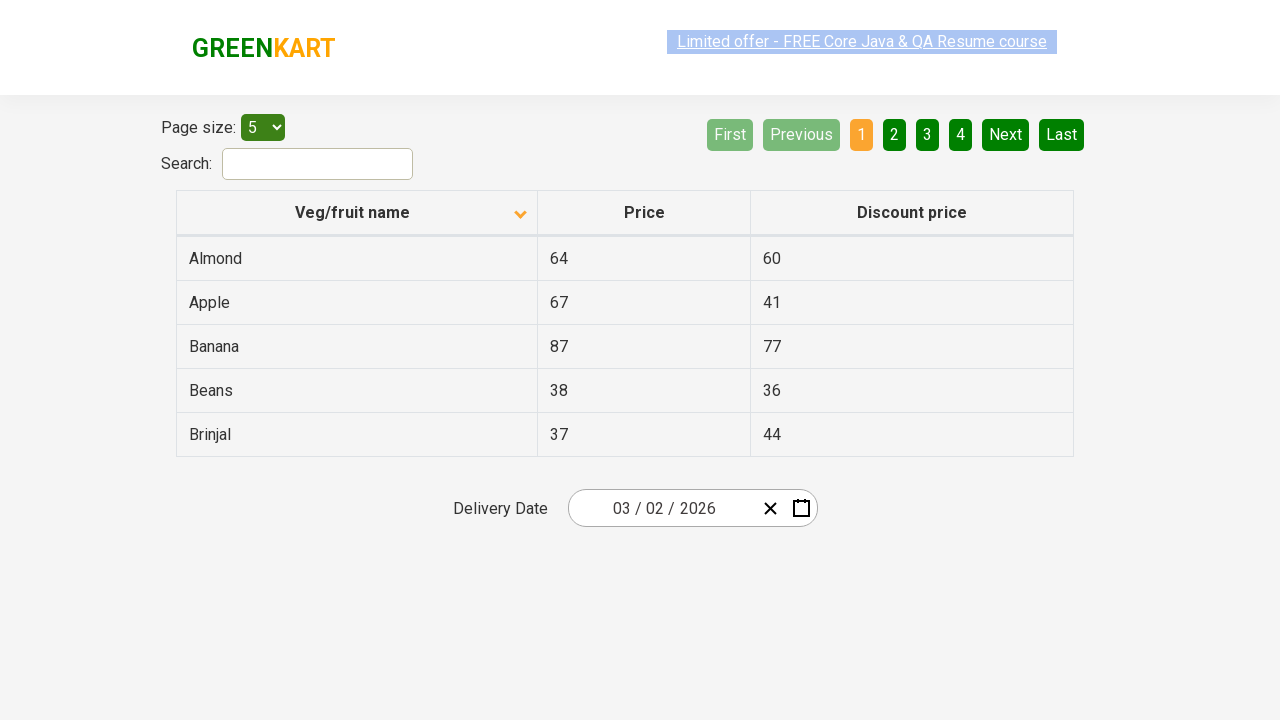

Retrieved items from current page
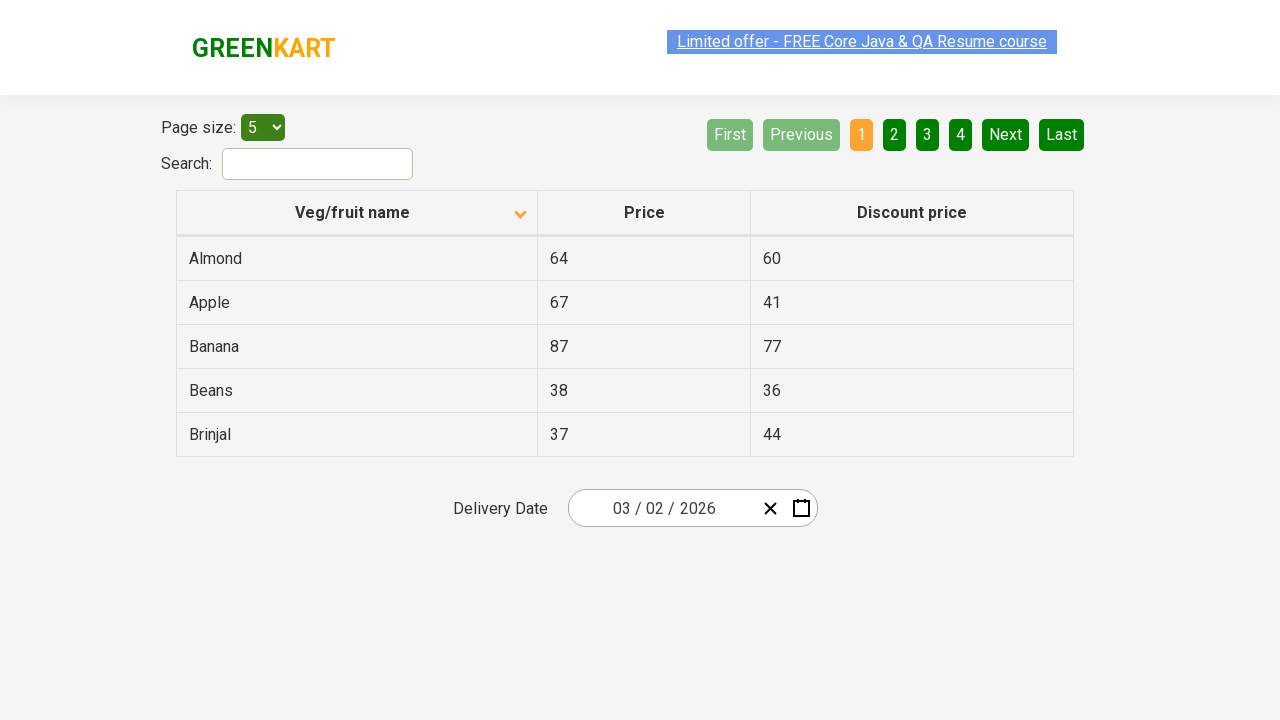

Clicked Next button to navigate to next page at (1006, 134) on xpath=//a[@aria-label='Next']
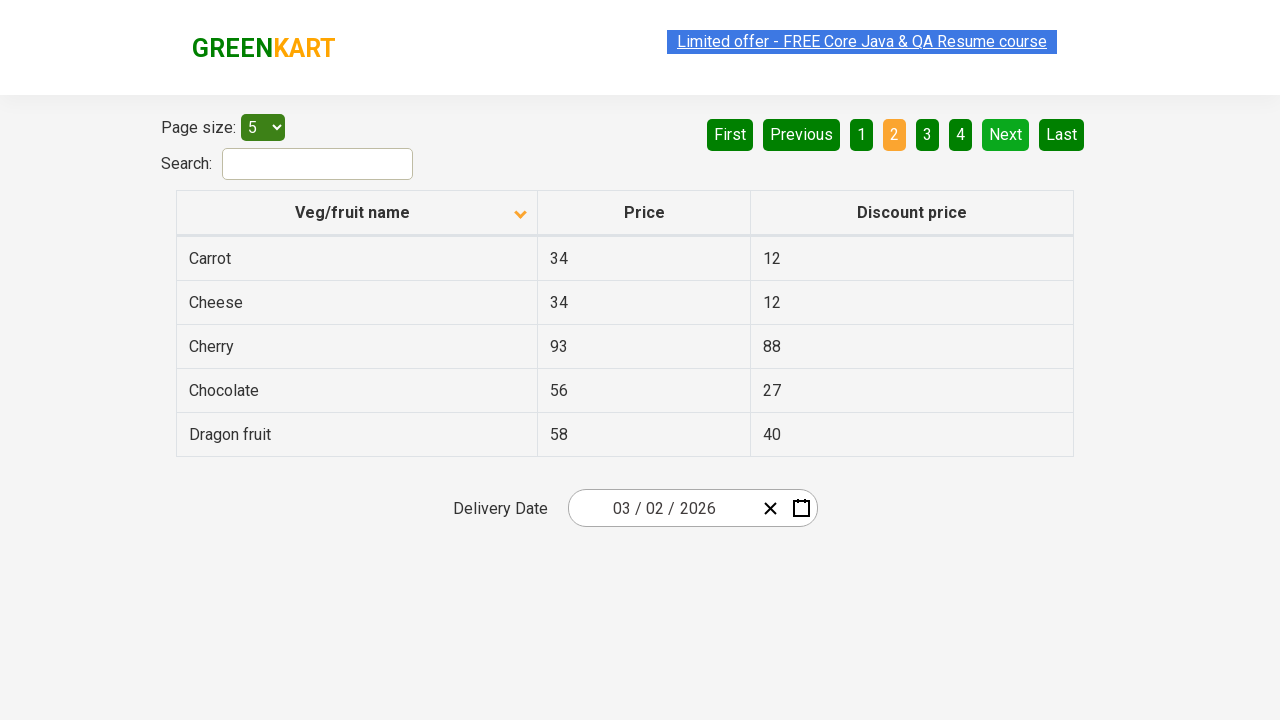

Waited for page transition
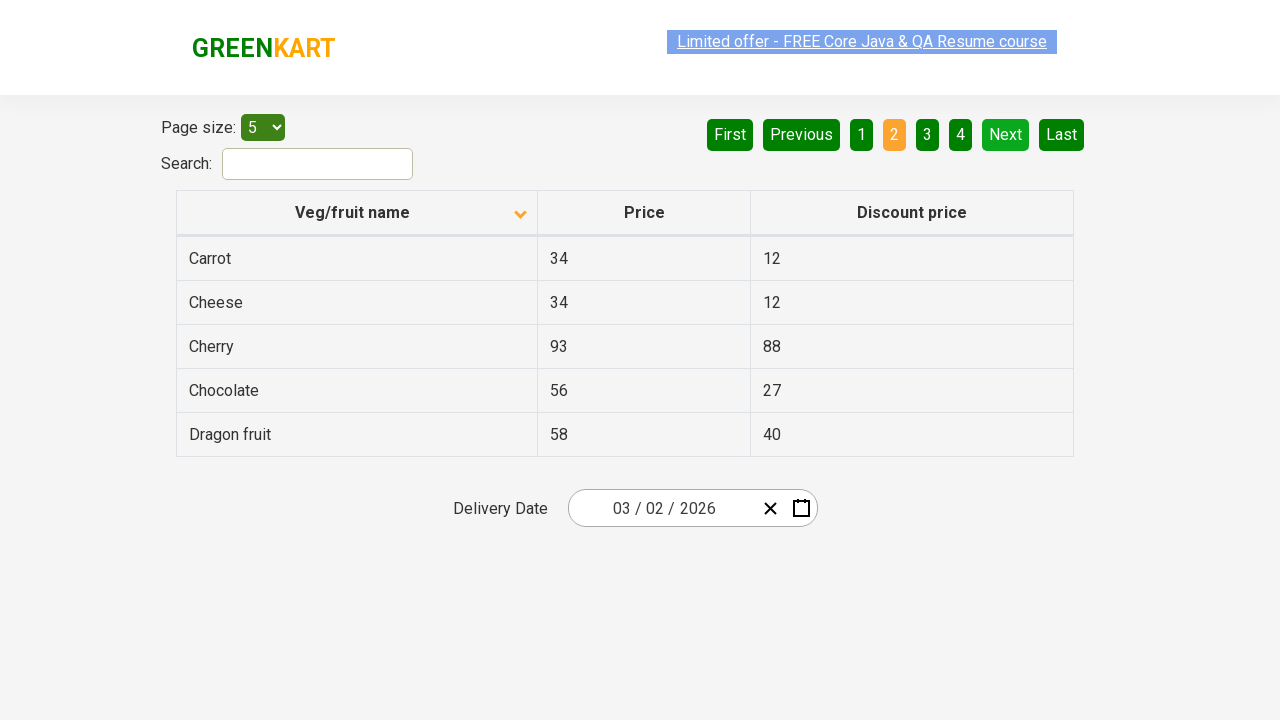

Retrieved items from current page
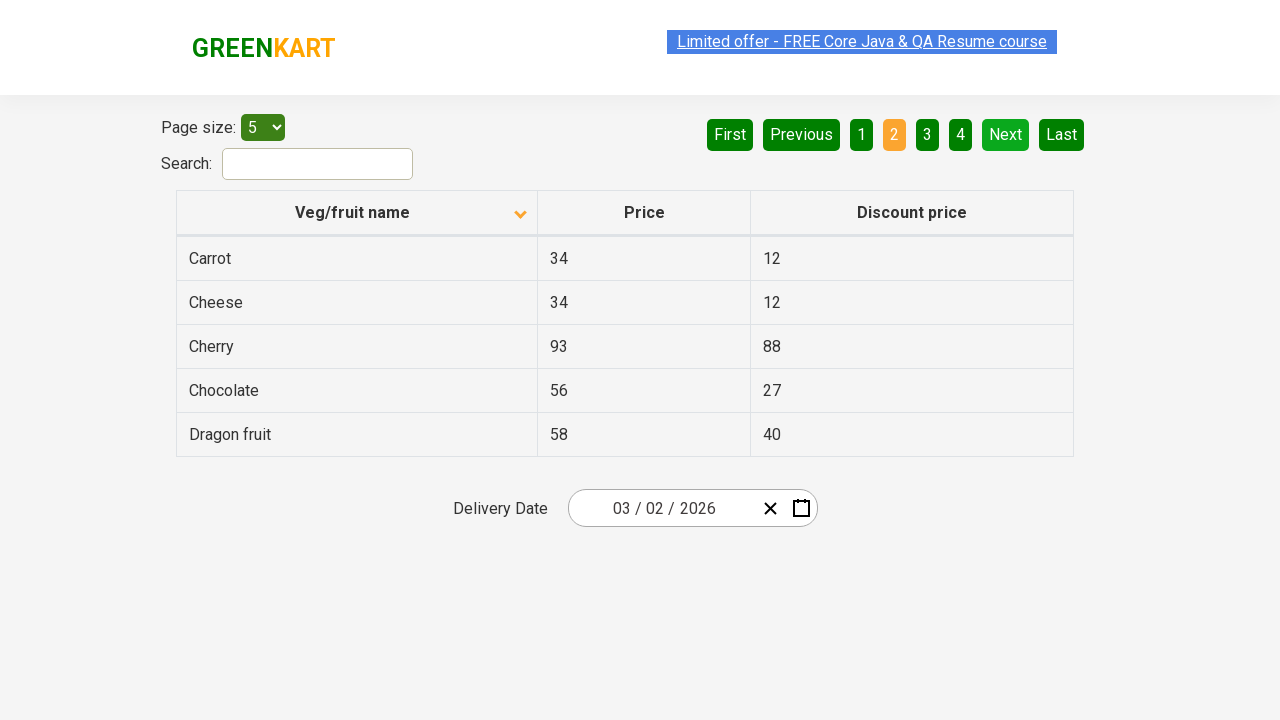

Clicked Next button to navigate to next page at (1006, 134) on xpath=//a[@aria-label='Next']
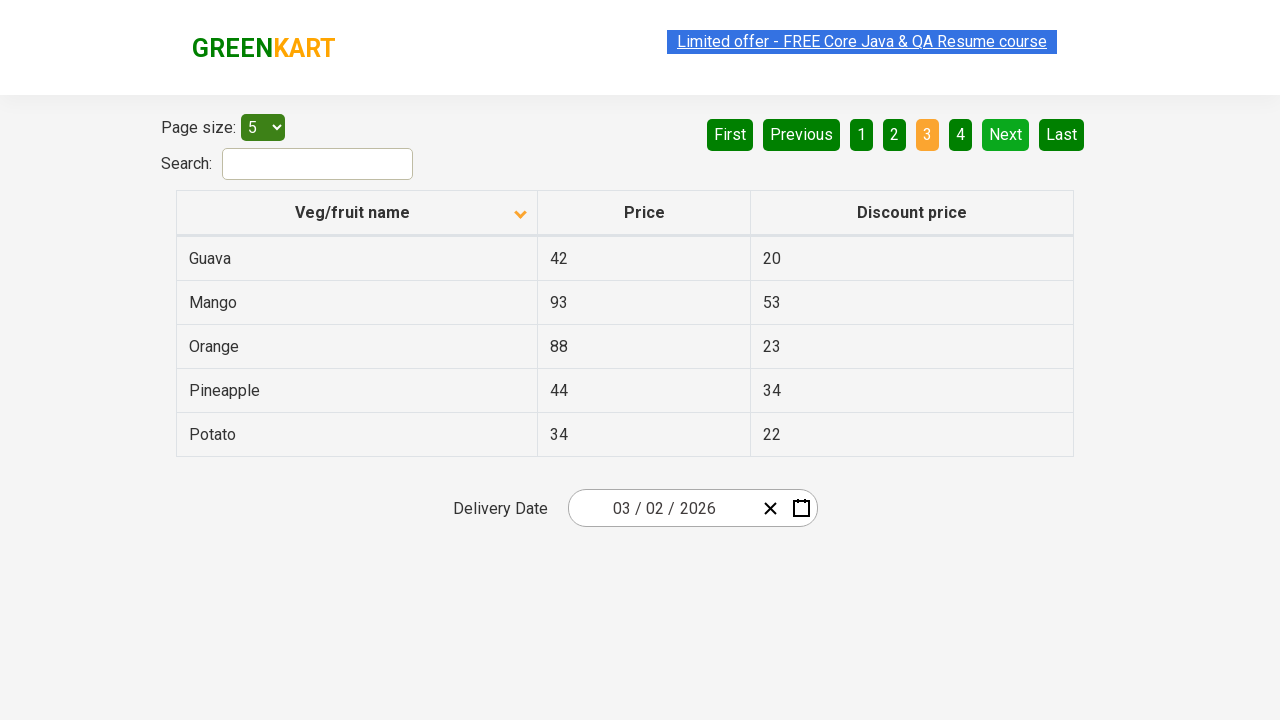

Waited for page transition
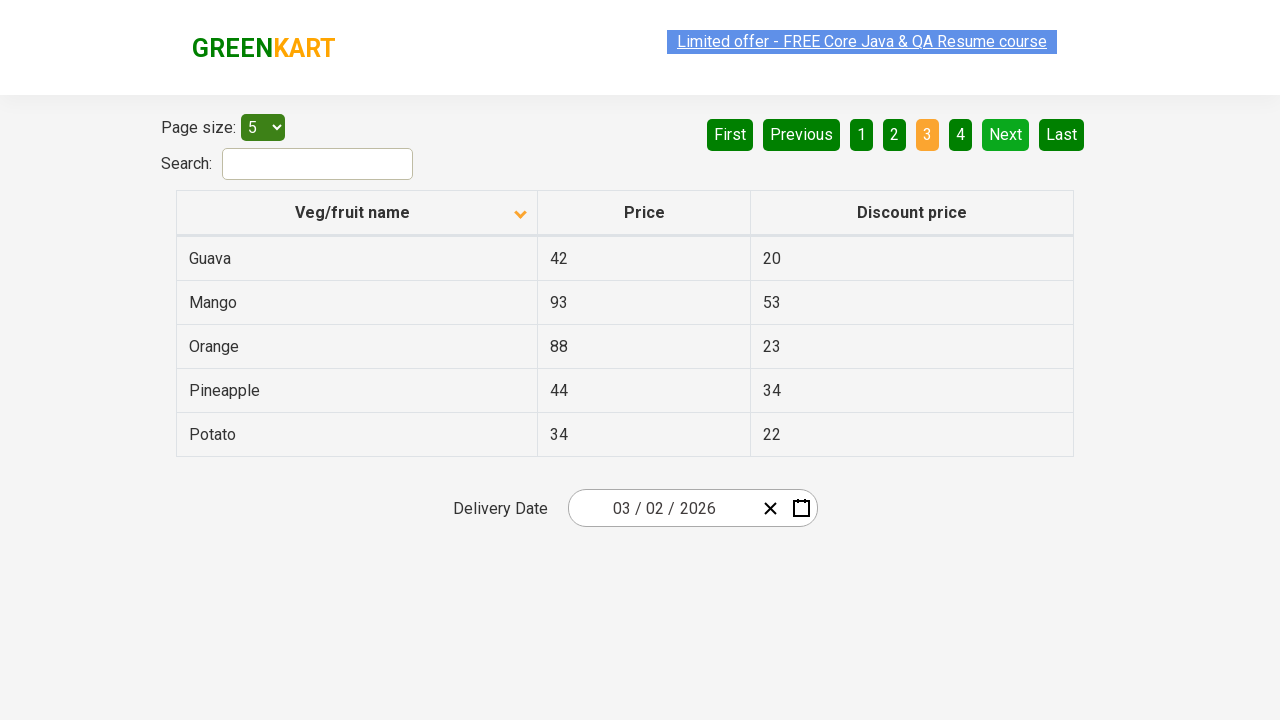

Retrieved items from current page
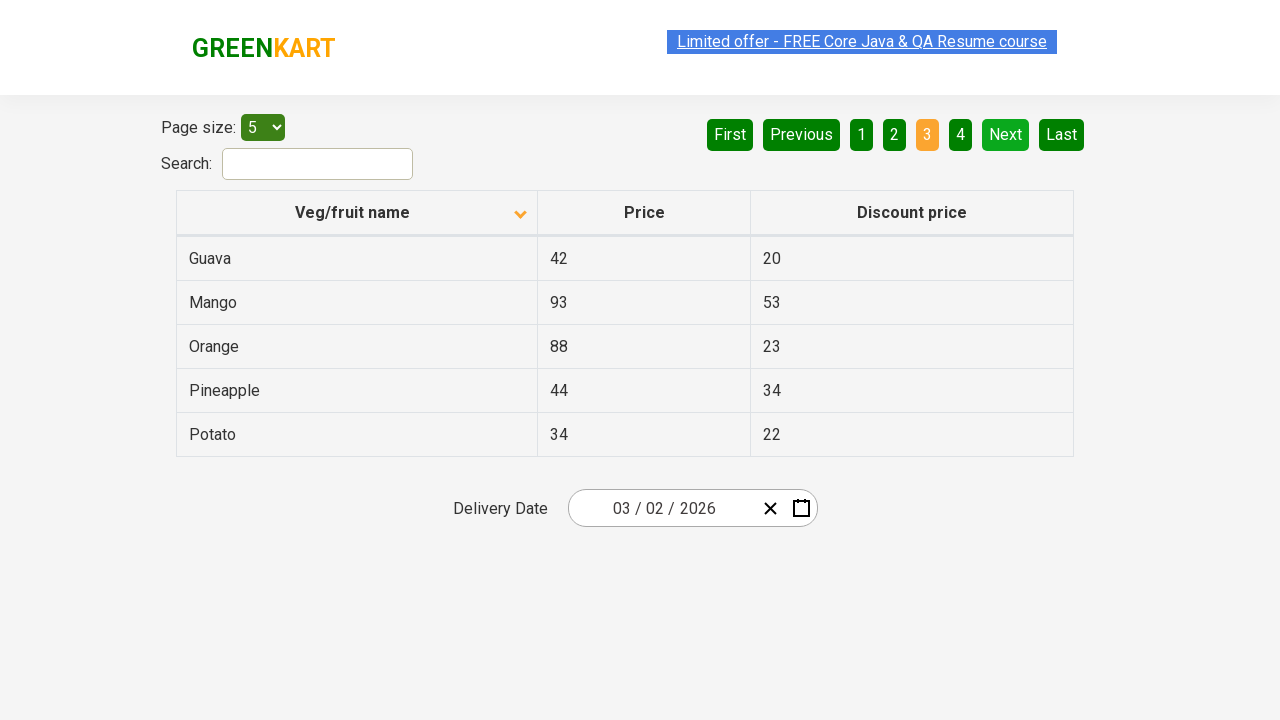

Clicked Next button to navigate to next page at (1006, 134) on xpath=//a[@aria-label='Next']
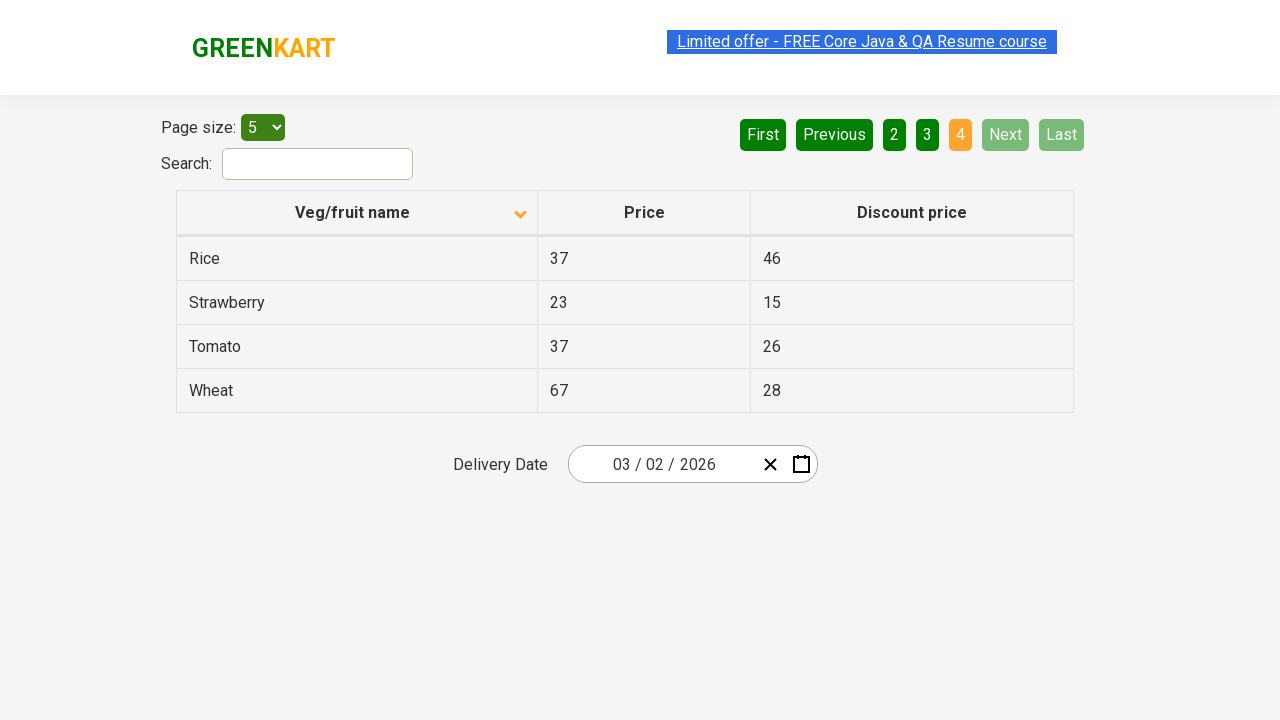

Waited for page transition
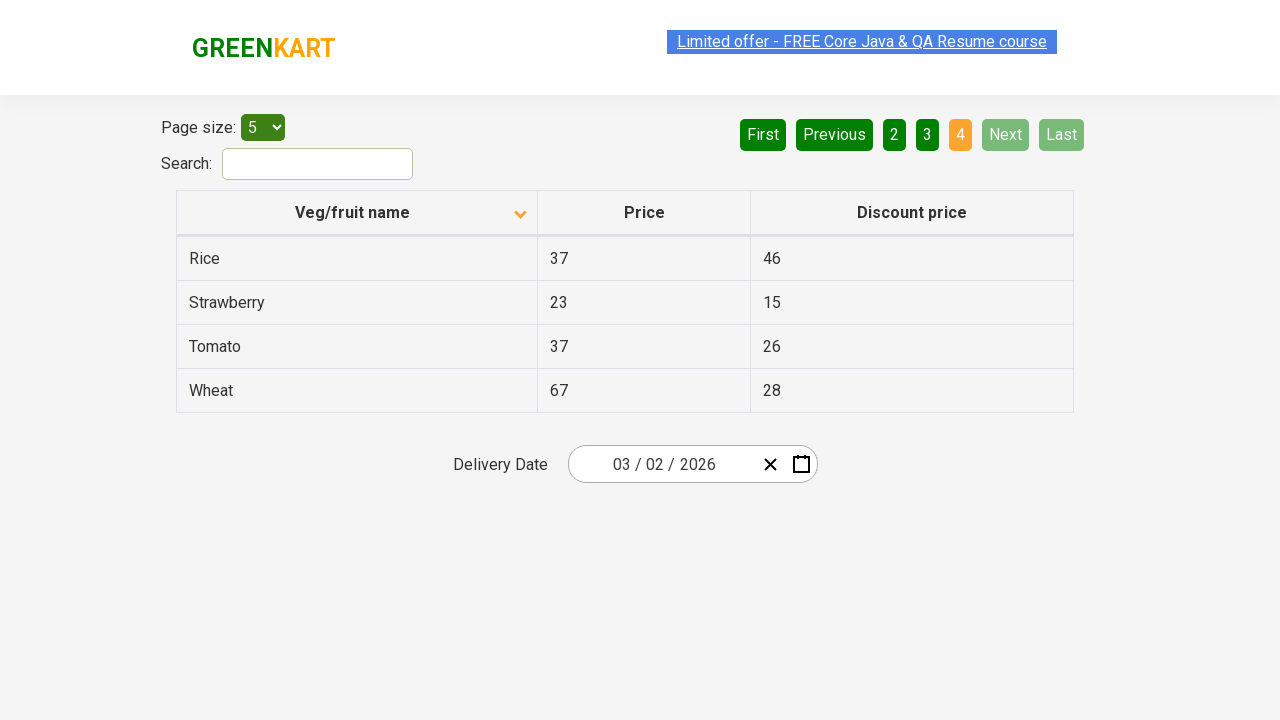

Retrieved items from current page
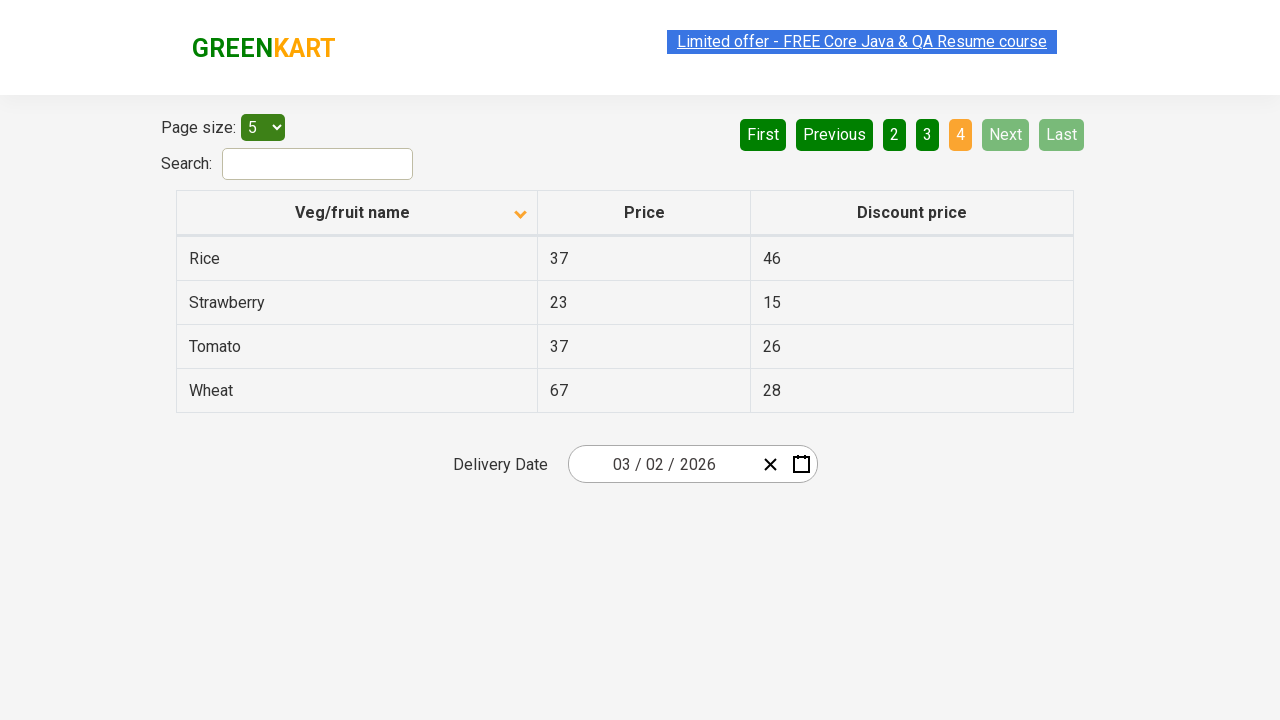

Found 'Rice' item in table
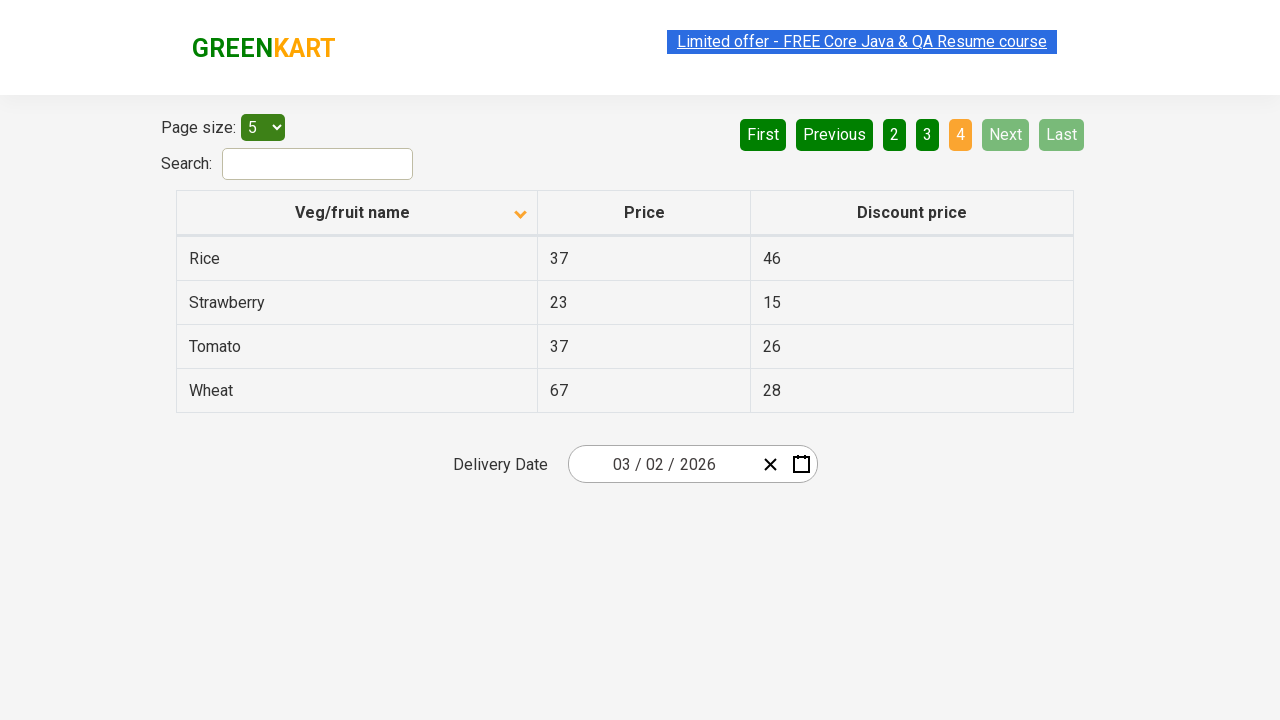

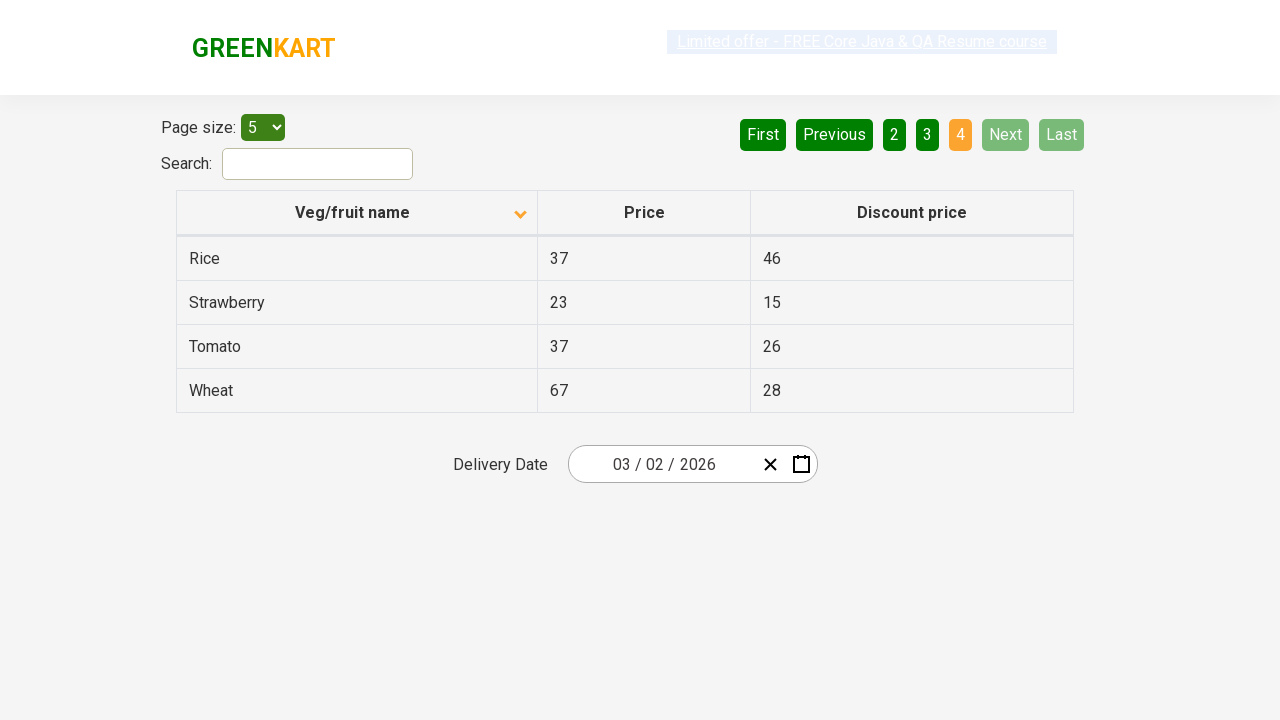